Tests navigation from manager page to home by clicking Home button and verifying Bank Manager Login button appears

Starting URL: https://www.globalsqa.com/angularJs-protractor/BankingProject/#/manager

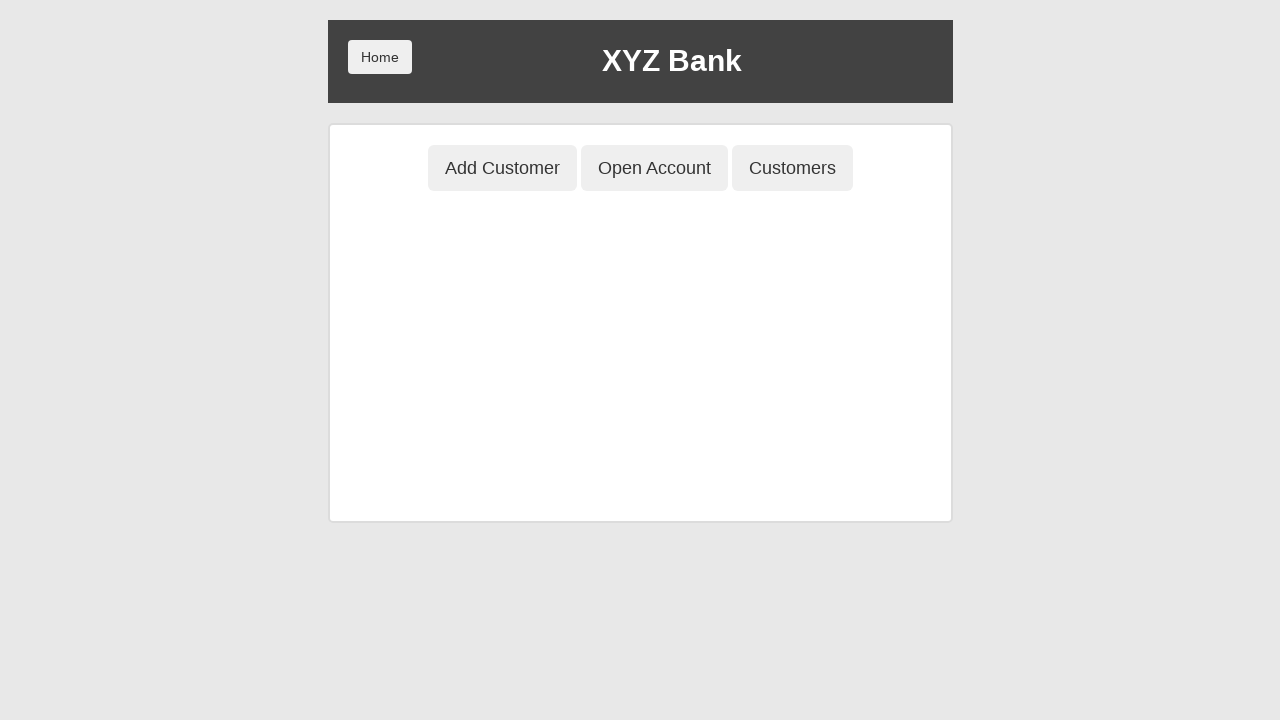

Clicked Home button to navigate from manager page at (380, 57) on xpath=//div/div/div[1]/button[1]
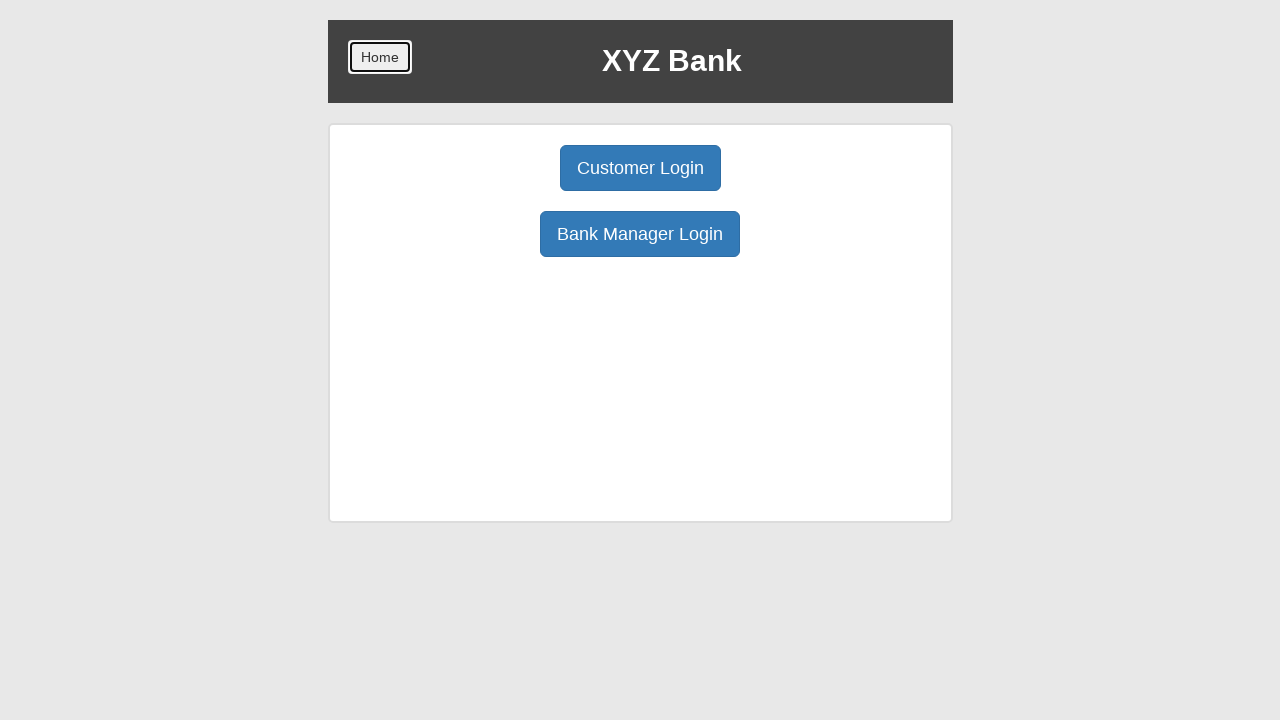

Bank Manager Login button appeared on page
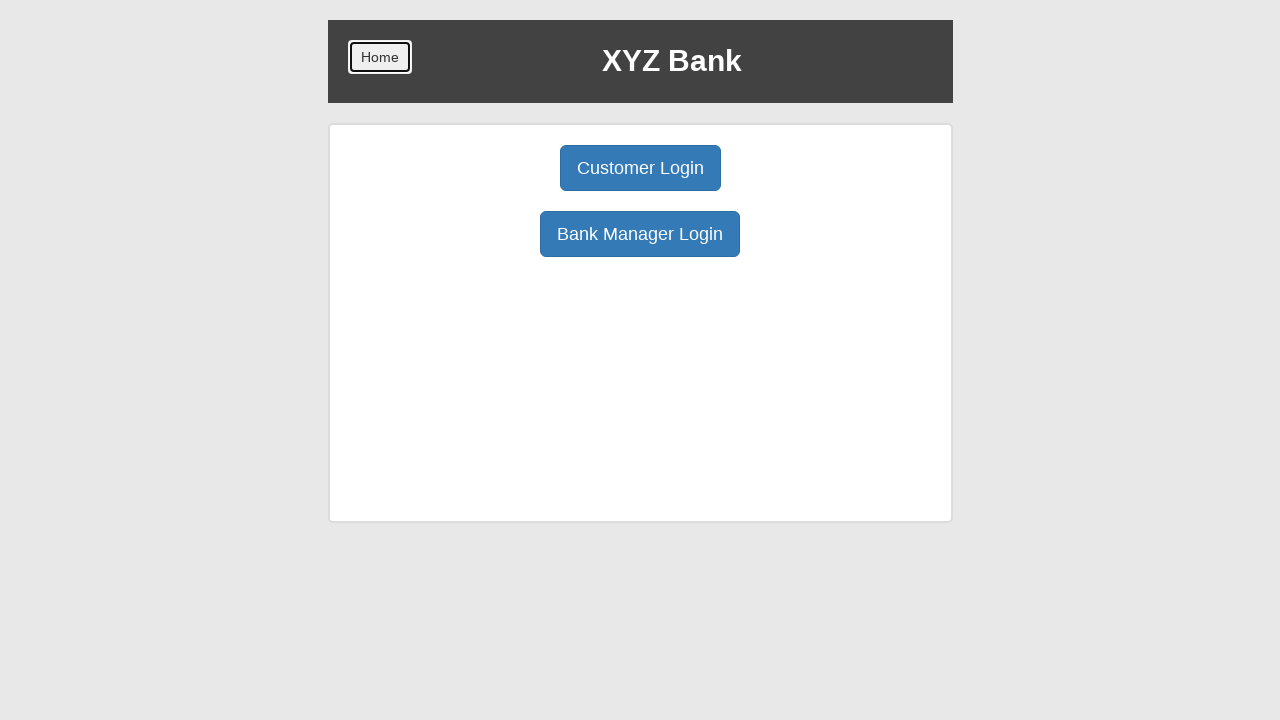

Located Bank Manager Login button element
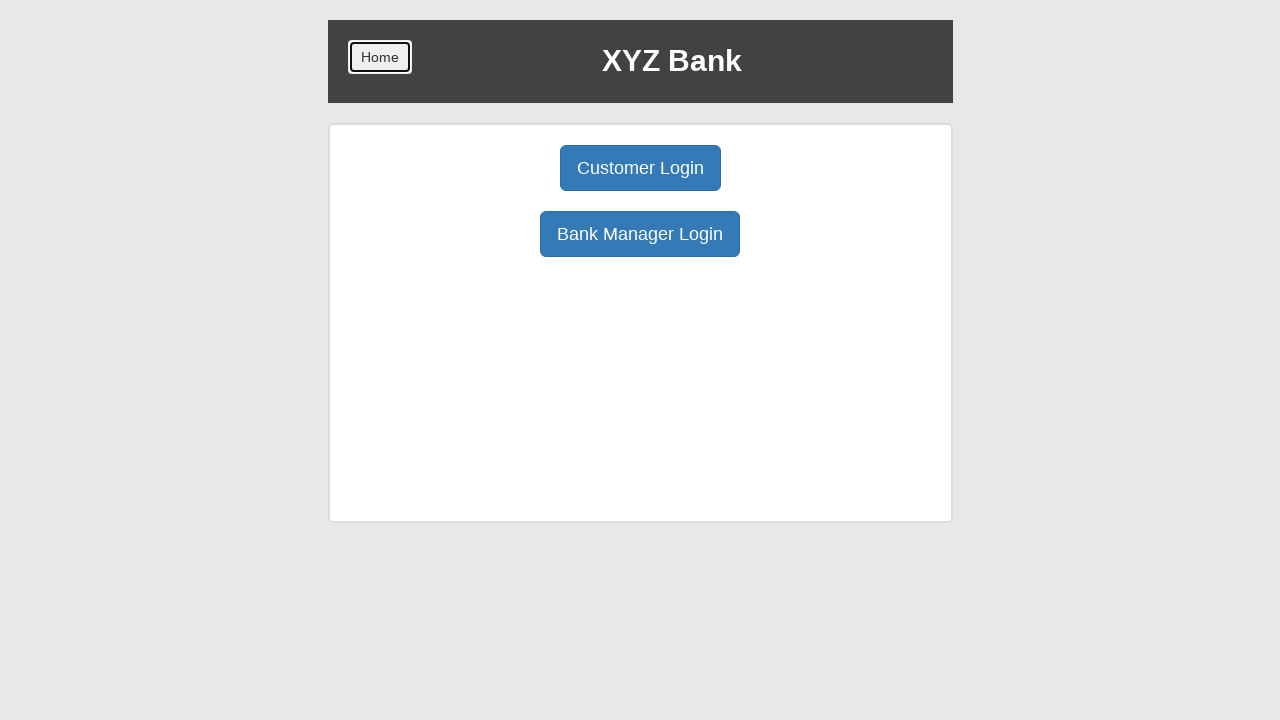

Verified Bank Manager Login button text matches expected value
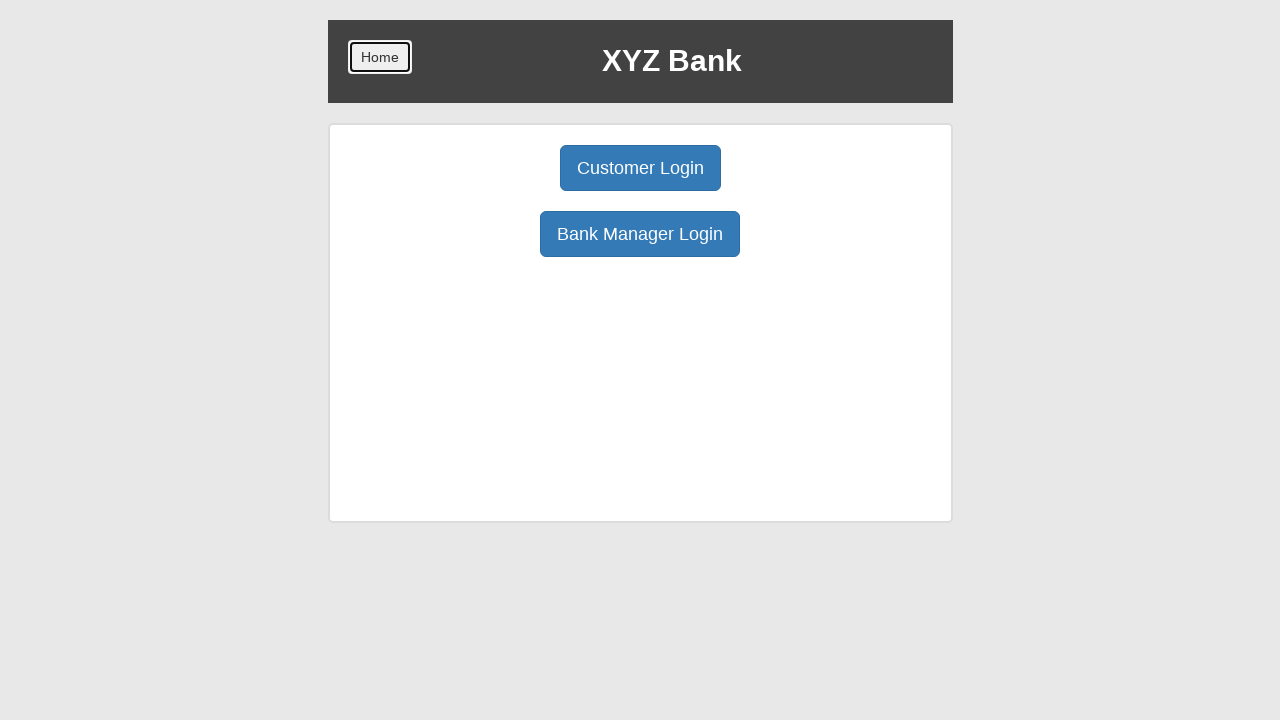

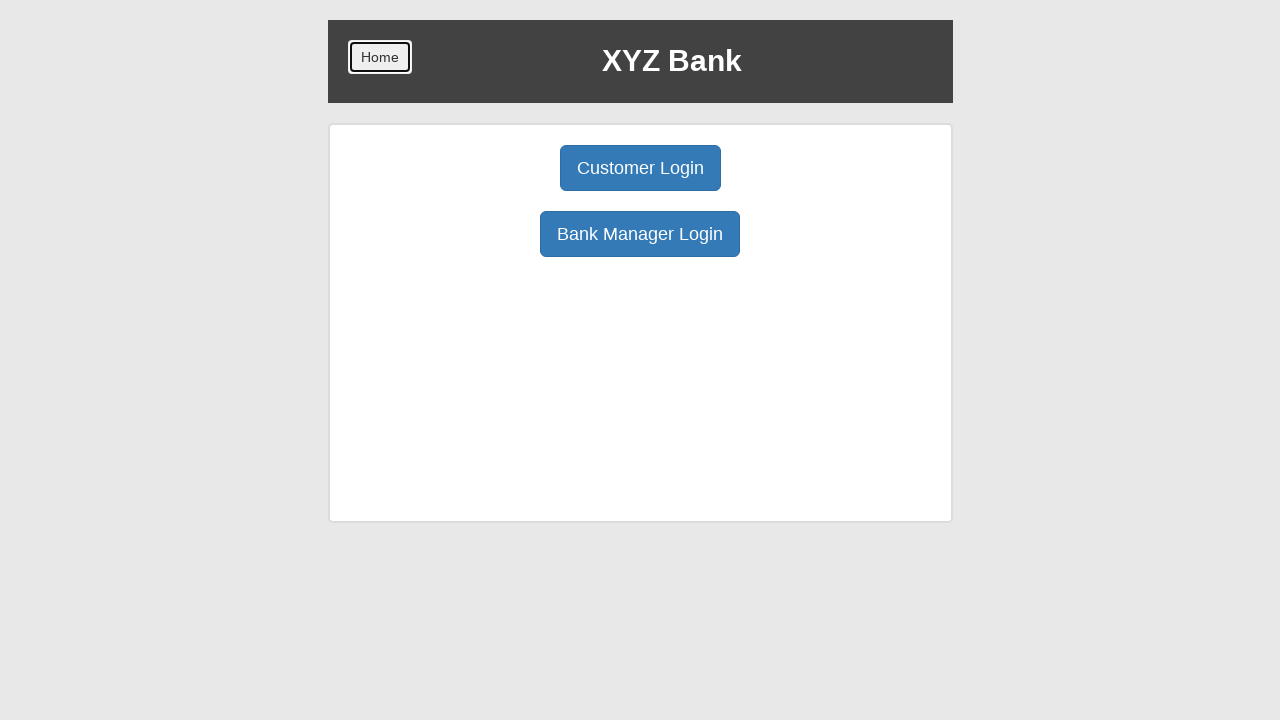